Tests password generator with empty inputs to verify default behavior generates a 16-character password

Starting URL: http://angel.net/~nic/passwd.current.html

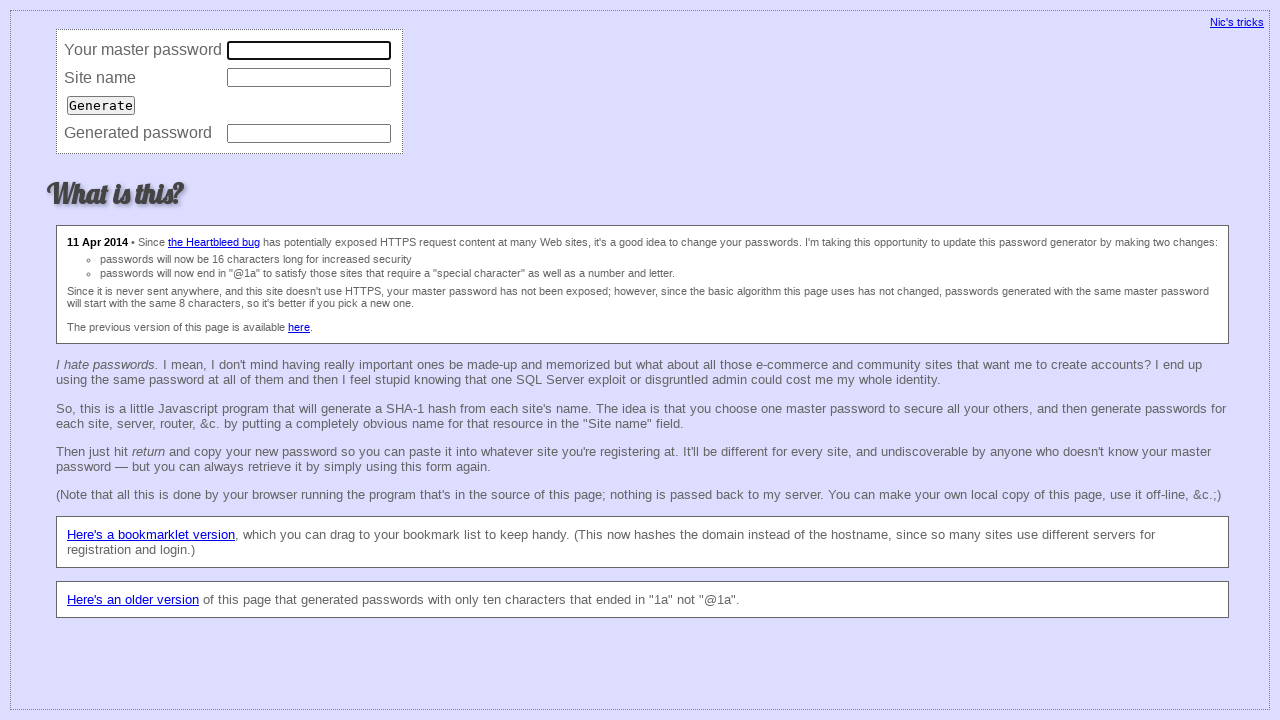

Clicked generate button with empty input fields at (101, 105) on input[type='submit']
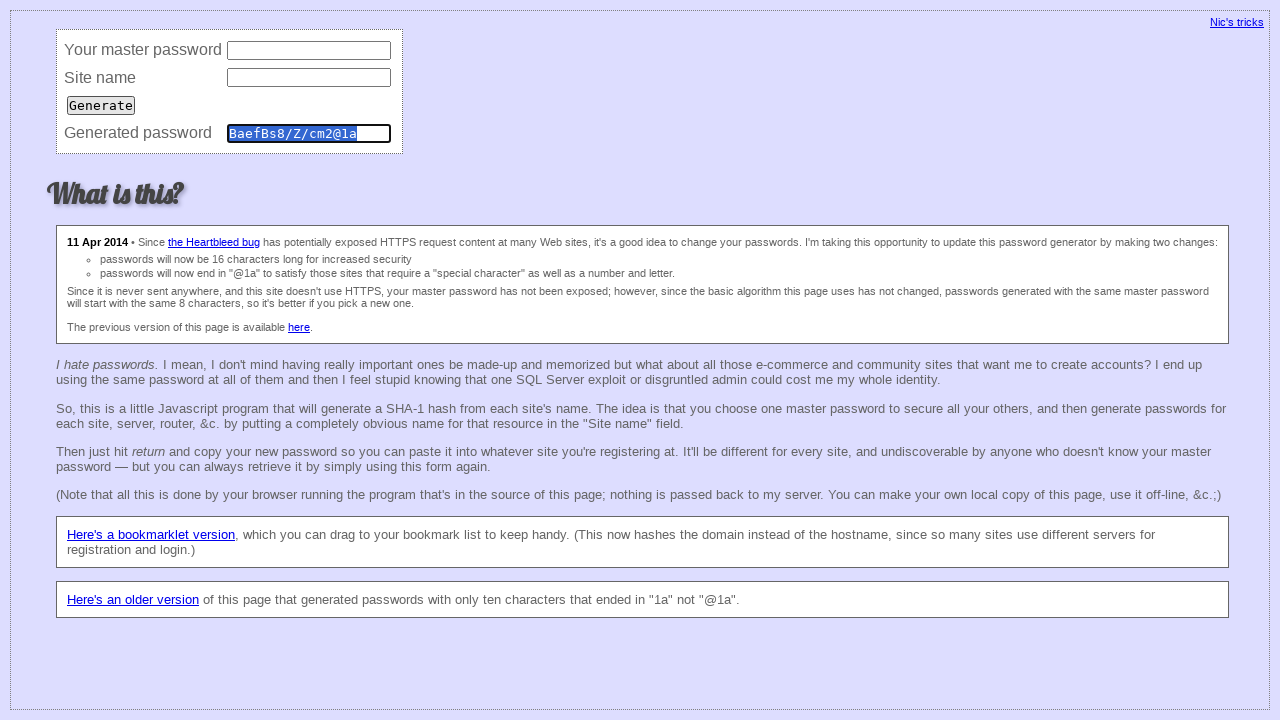

Verified that a 16-character password was generated by default
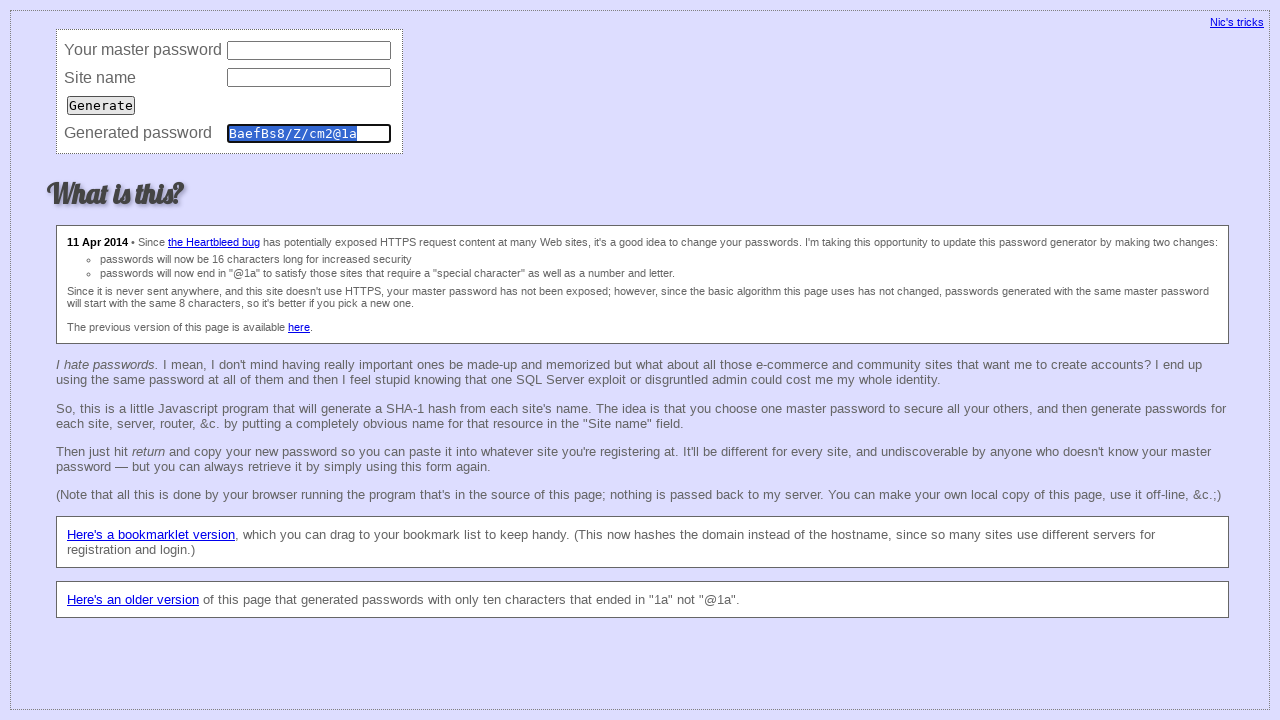

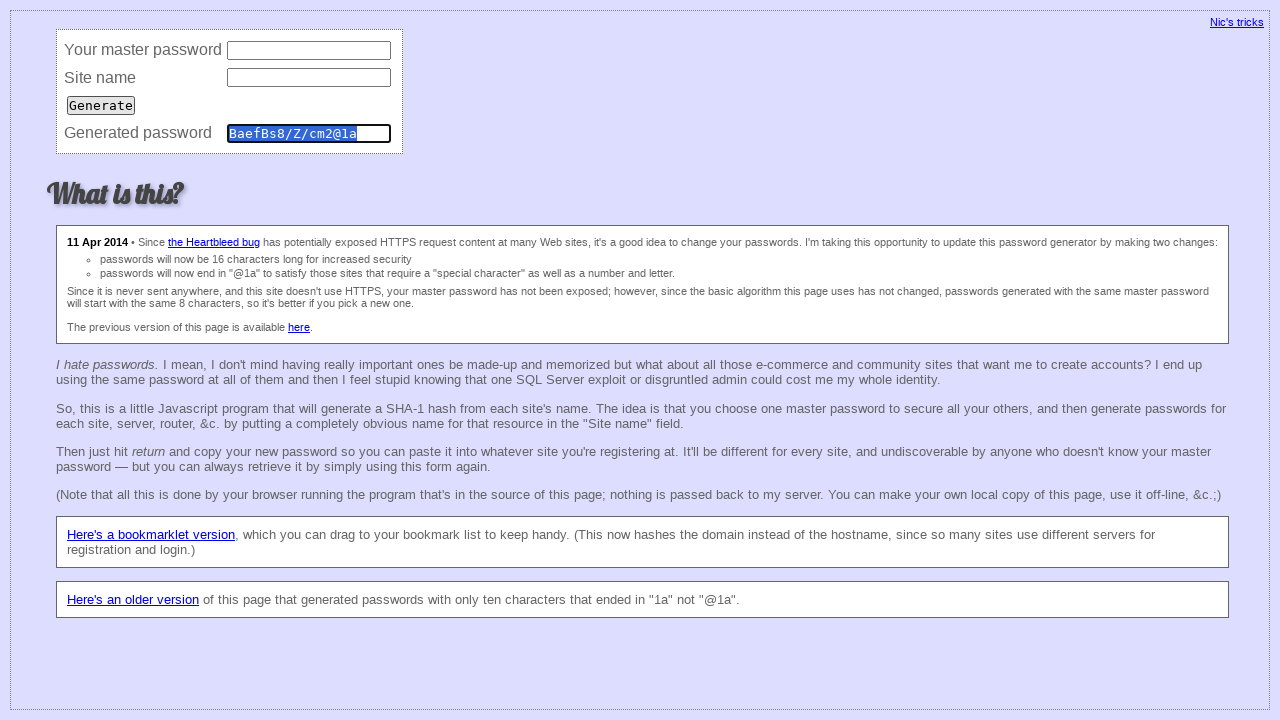